Tests mouse scrolling functionality on a practice page by scrolling the window and a table element, then verifies that the sum of amounts in a table matches the displayed total

Starting URL: https://rahulshettyacademy.com/AutomationPractice/

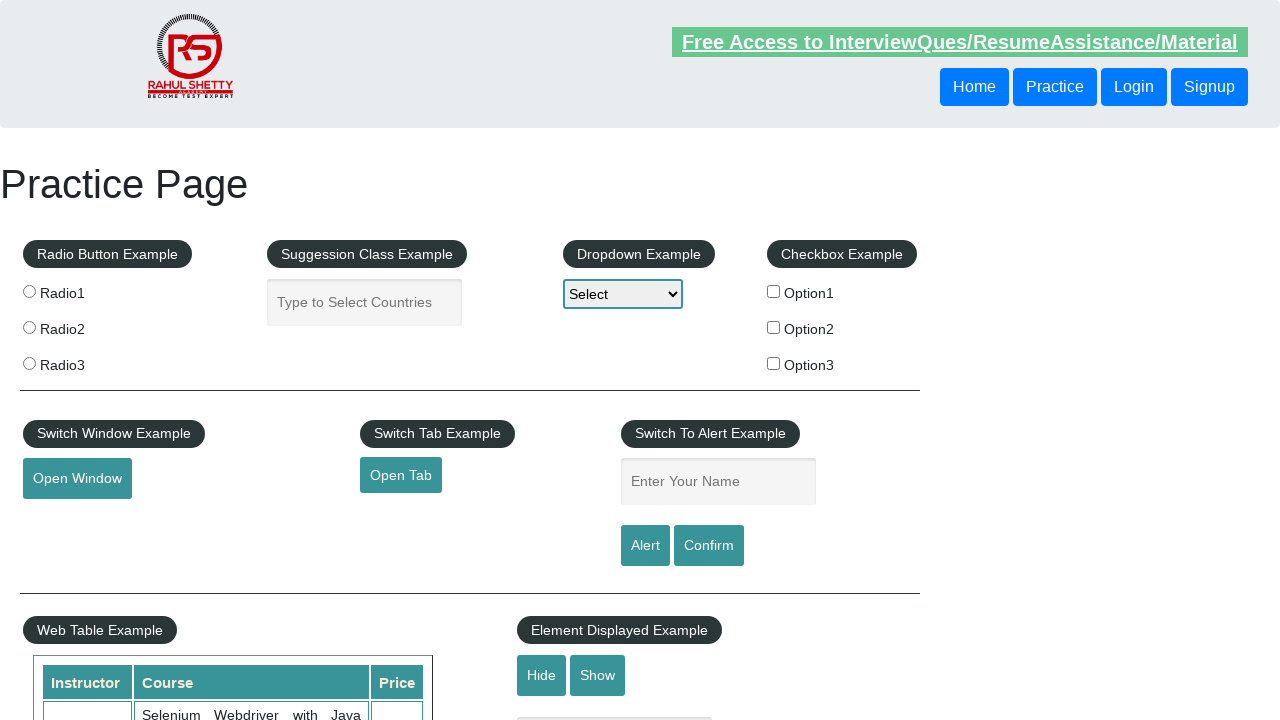

Scrolled window down by 500 pixels
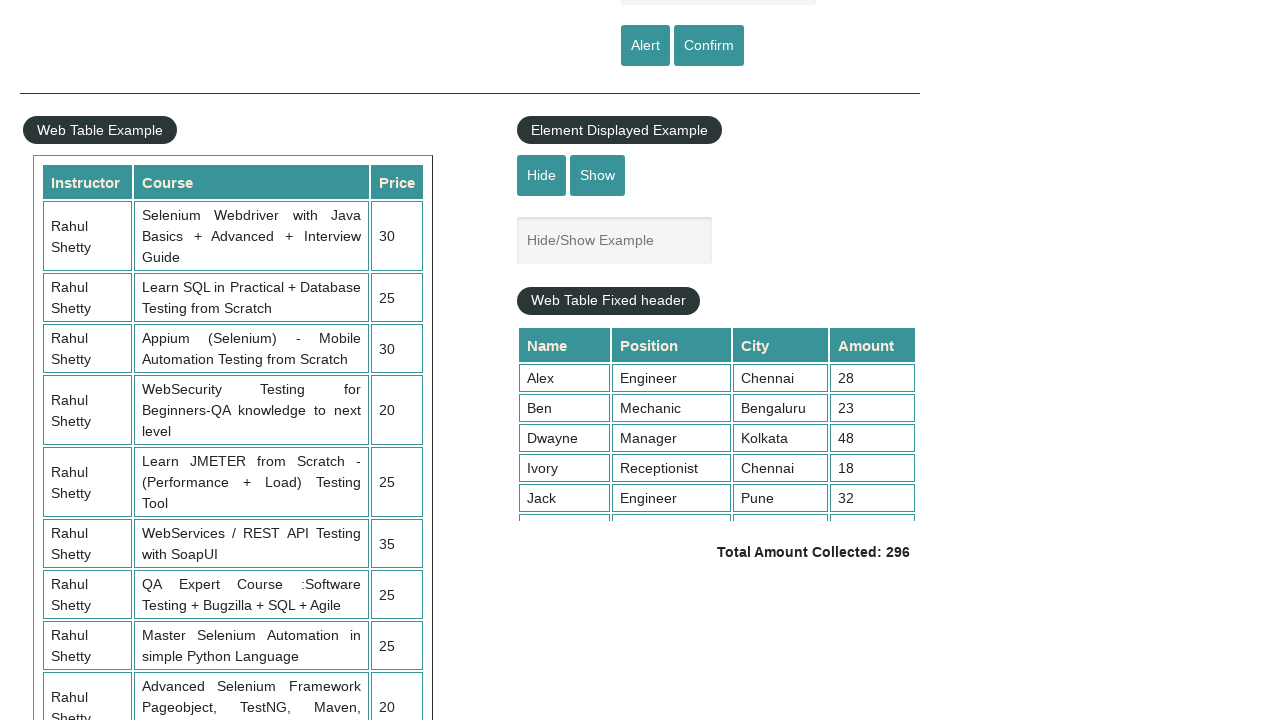

Scrolled table element to top position (scrollTop=100)
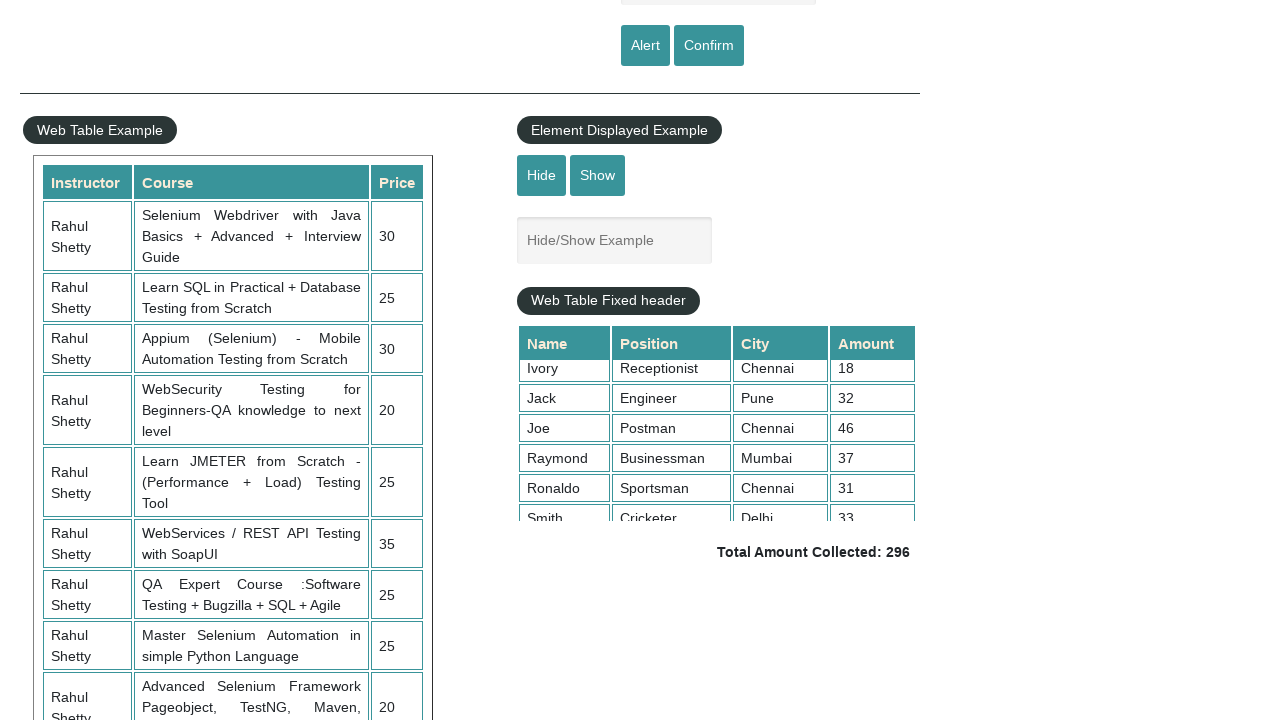

Table amount cells loaded and visible
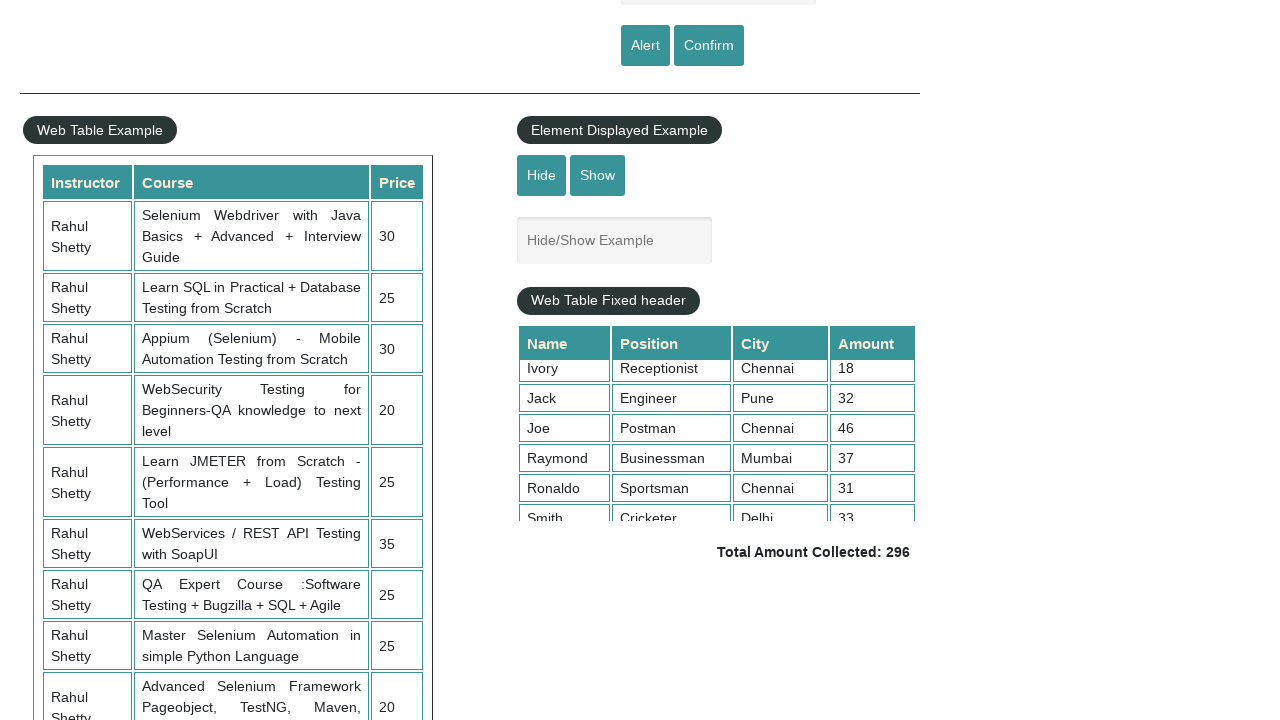

Retrieved all 9 amount cells from table
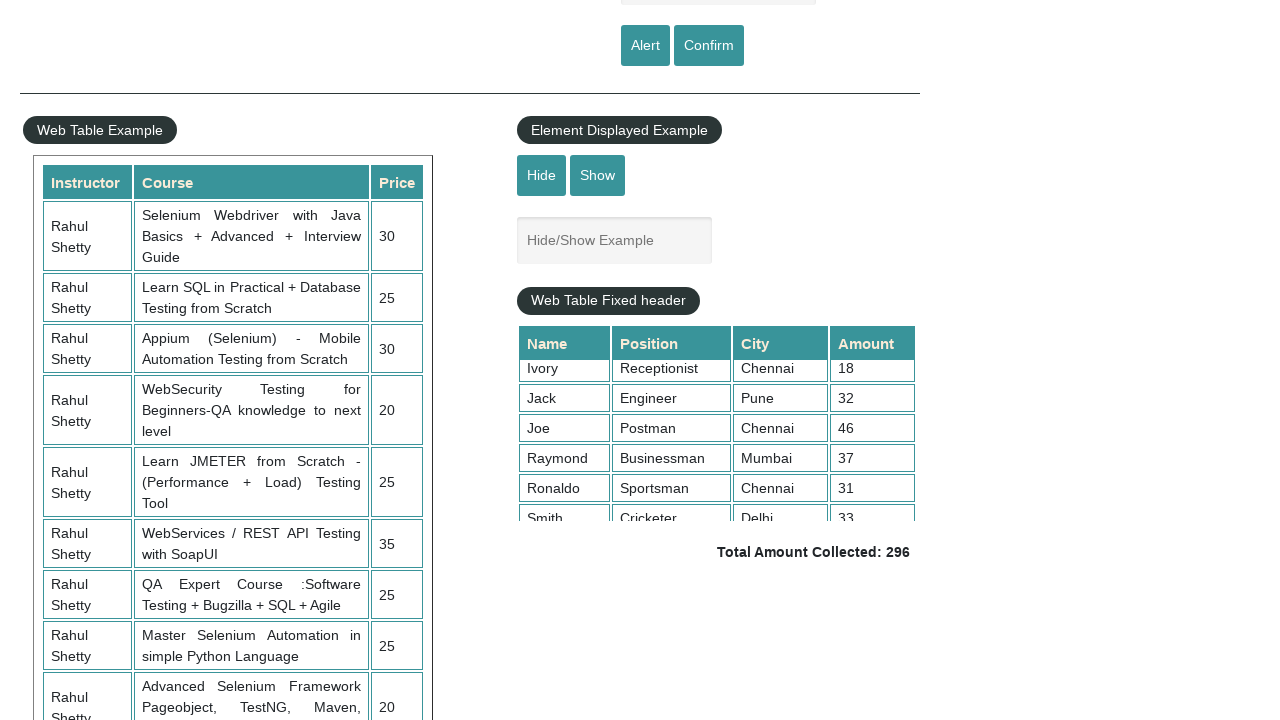

Calculated sum of all table amounts: 296
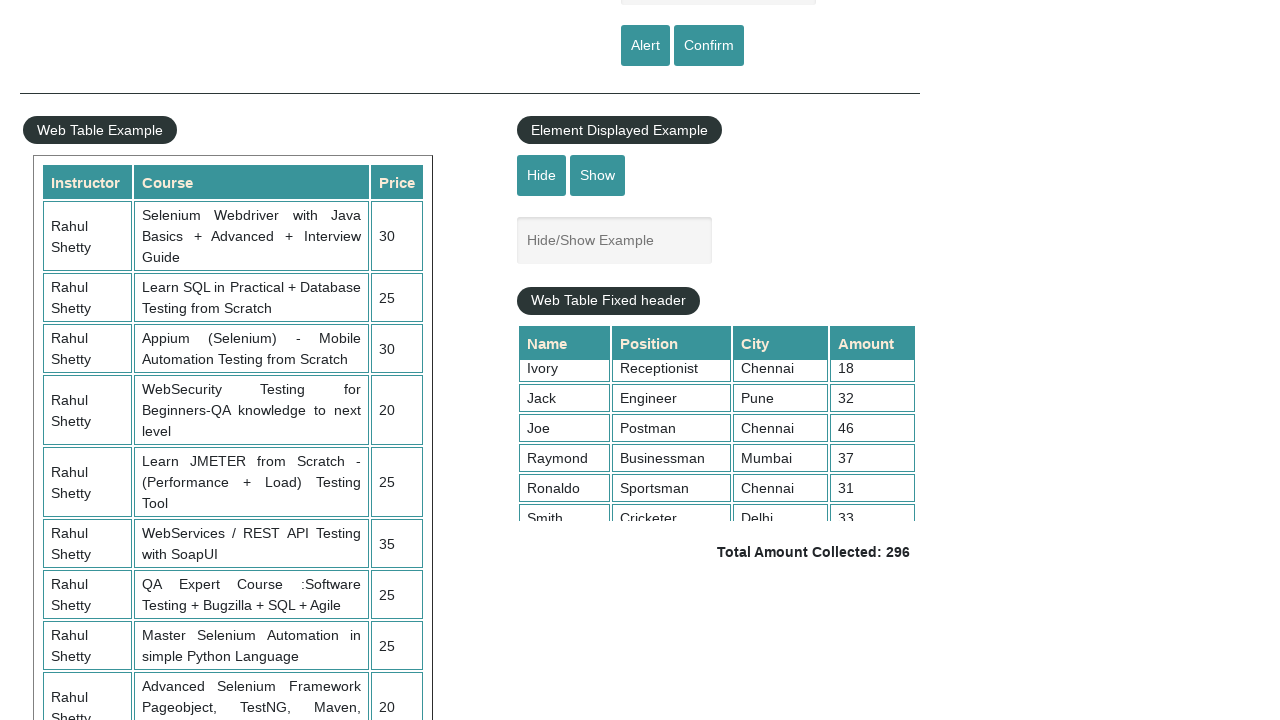

Retrieved displayed total element text: ' Total Amount Collected: 296 '
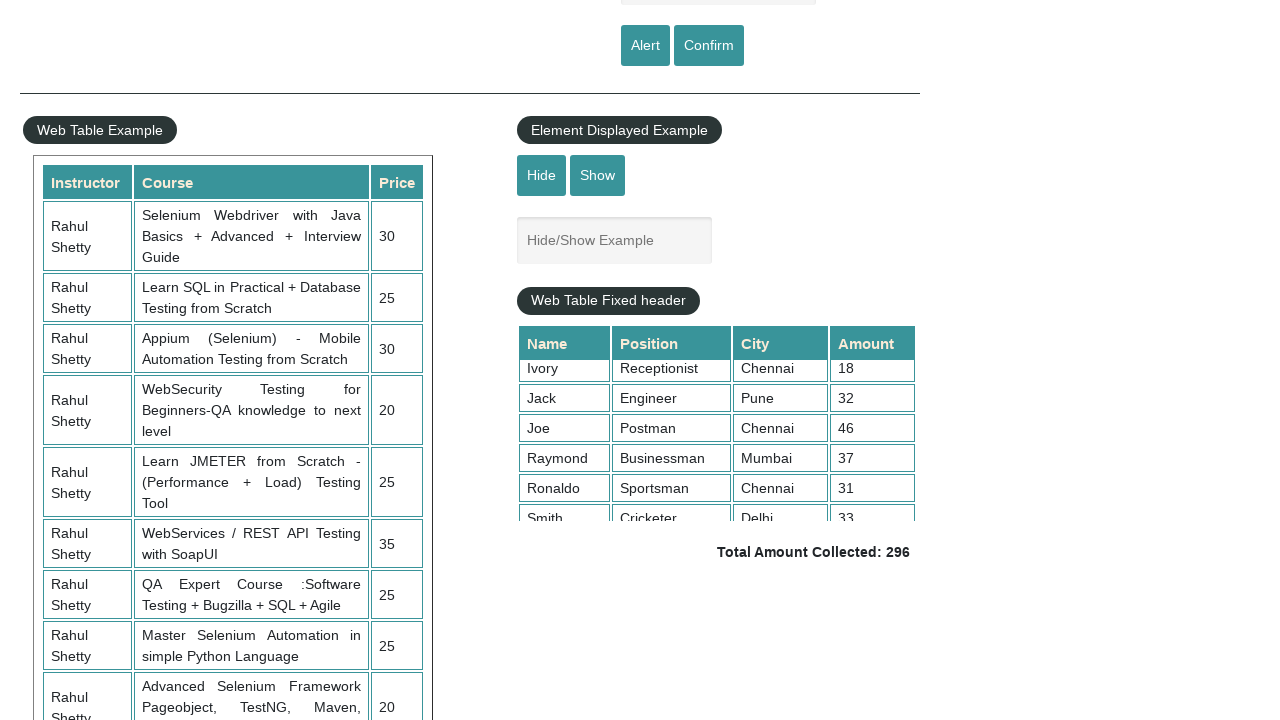

Parsed actual sum from display: 296
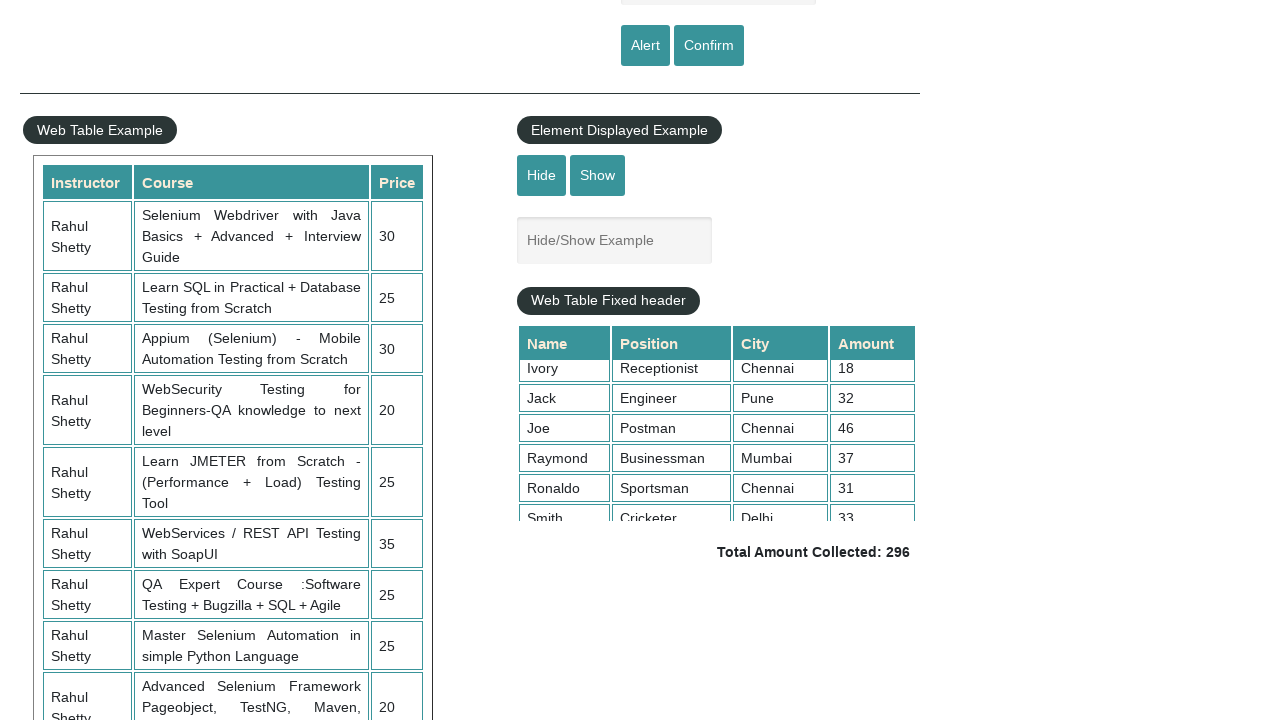

Assertion passed: calculated sum (296) matches displayed total (296)
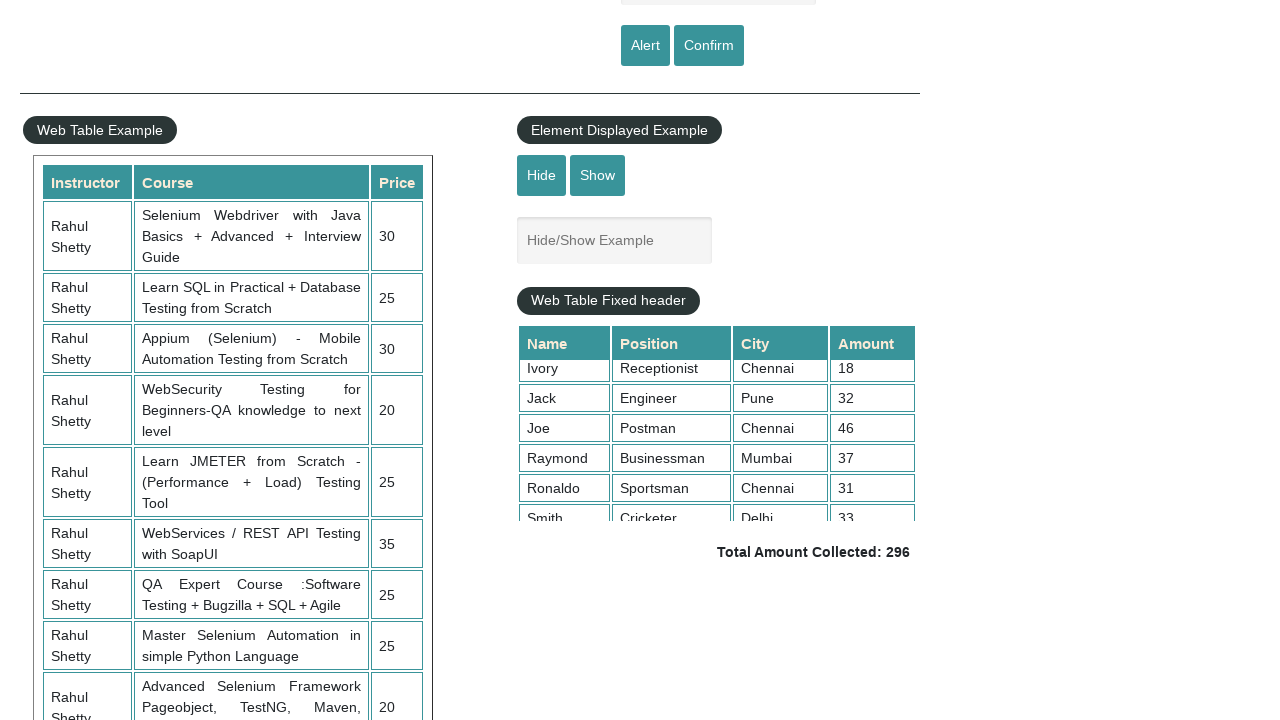

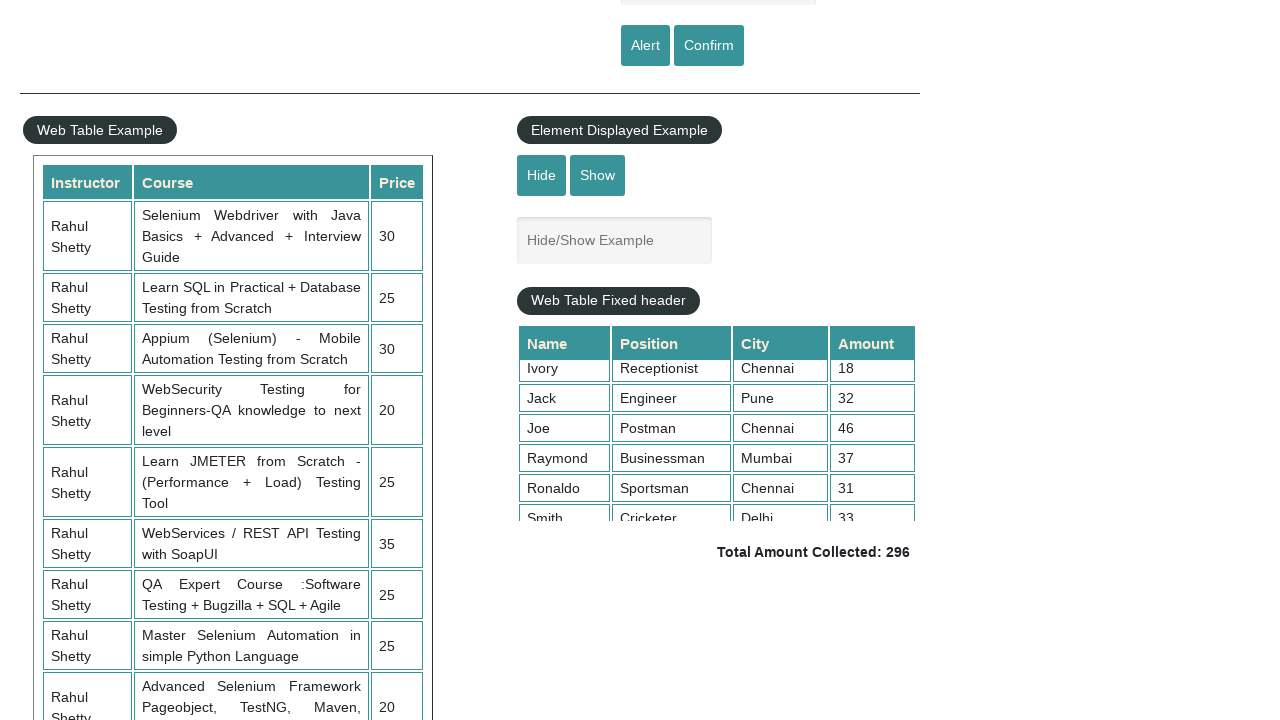